Tests iframe interaction by navigating to a page with iframes, switching into an iframe to read text, then switching back to the main content

Starting URL: http://the-internet.herokuapp.com/

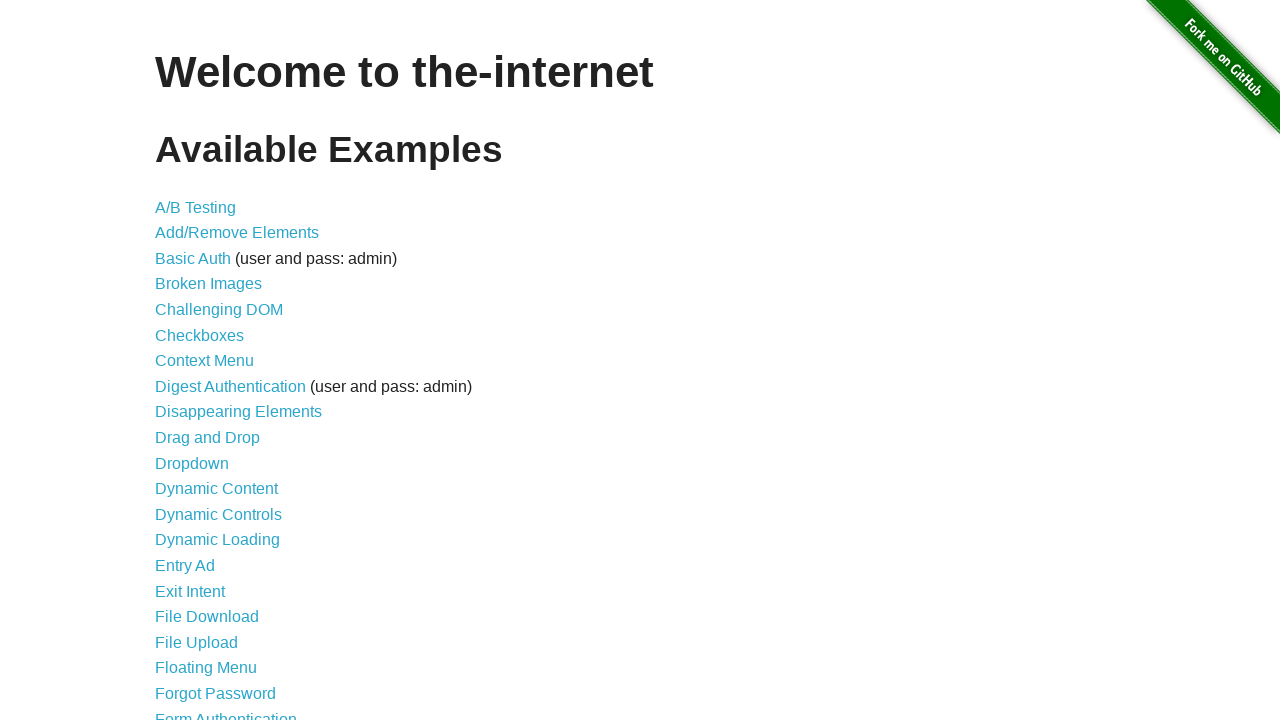

Clicked on Frames link at (182, 361) on text=Frames
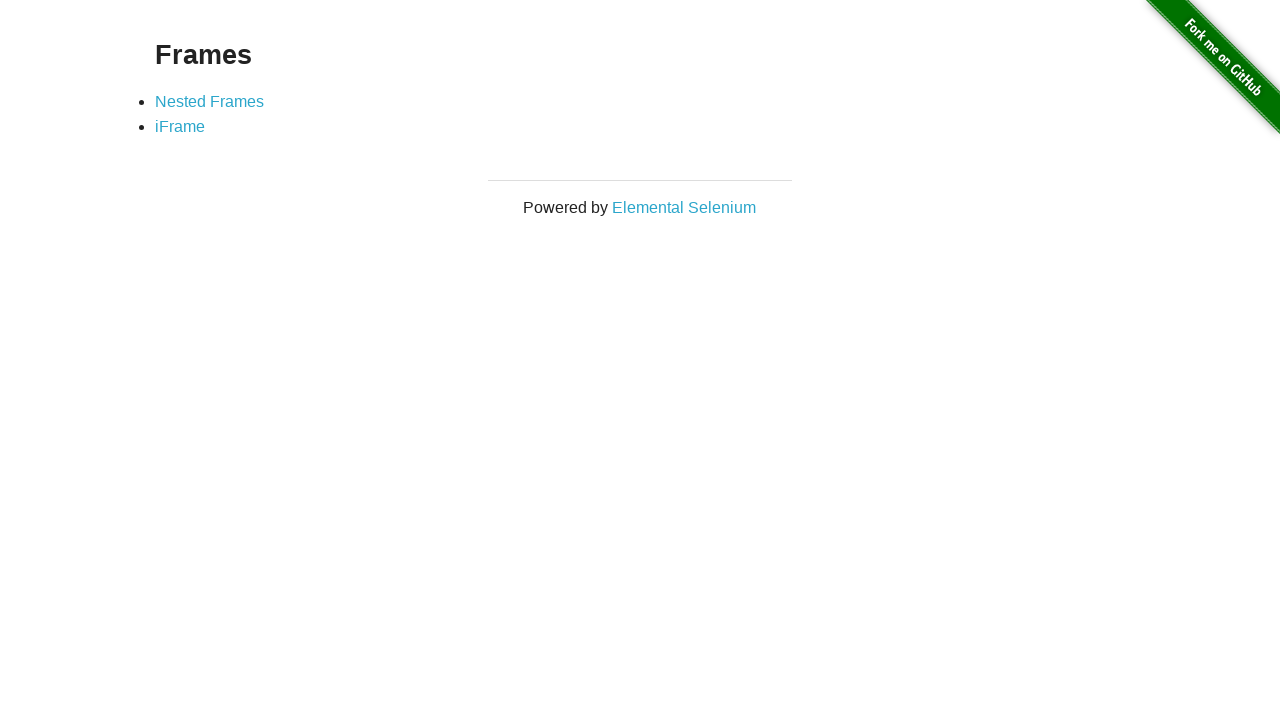

Clicked on iFrame link at (180, 127) on text=iFrame
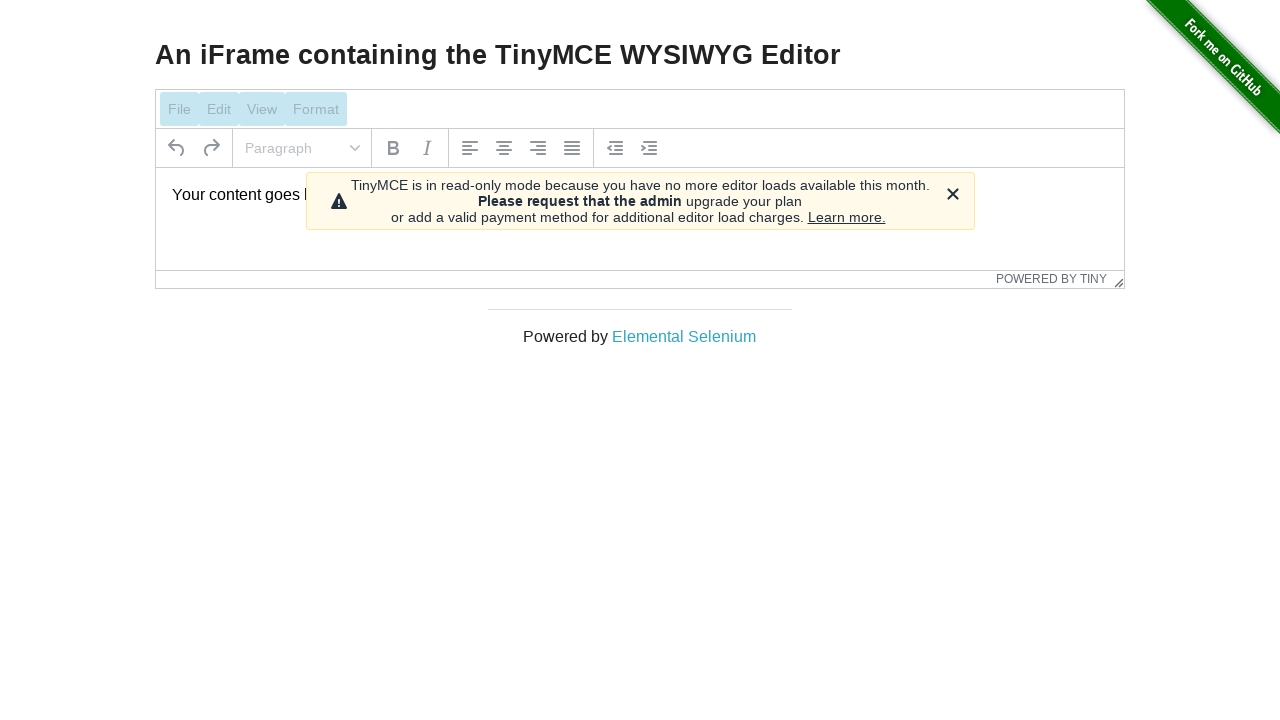

Waited for iframe #mce_0_ifr to load
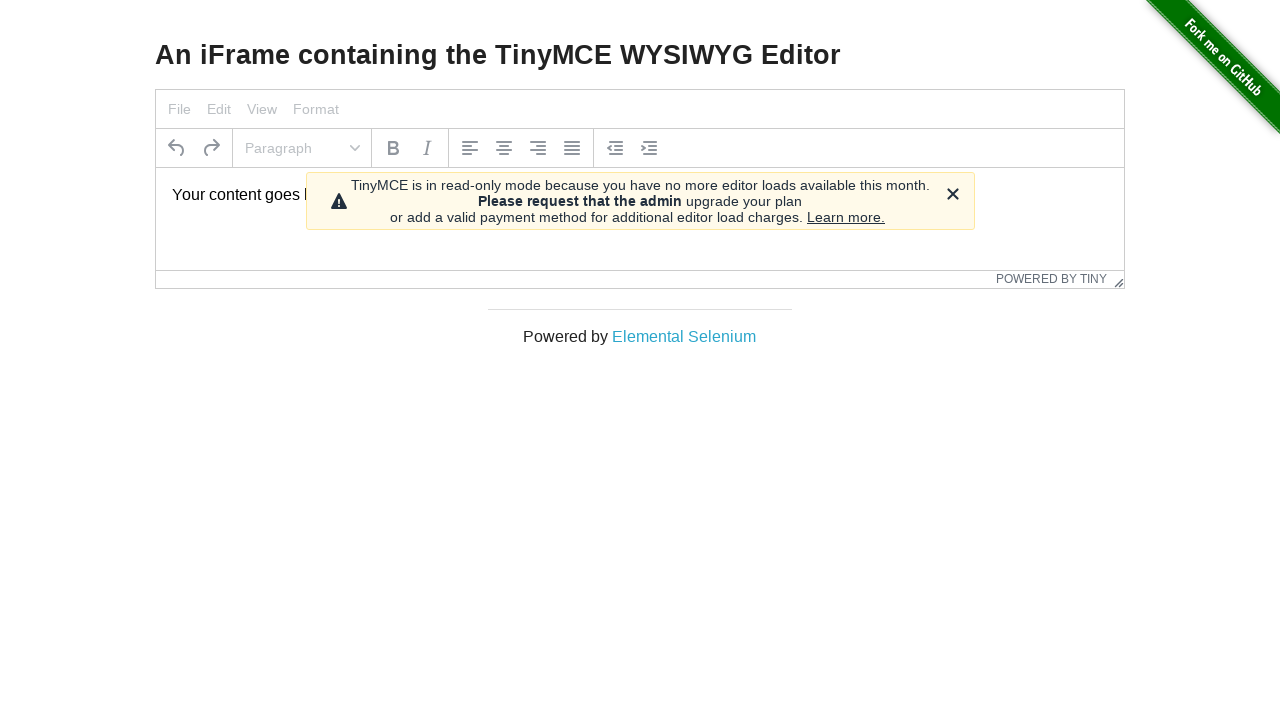

Switched into iframe #mce_0_ifr
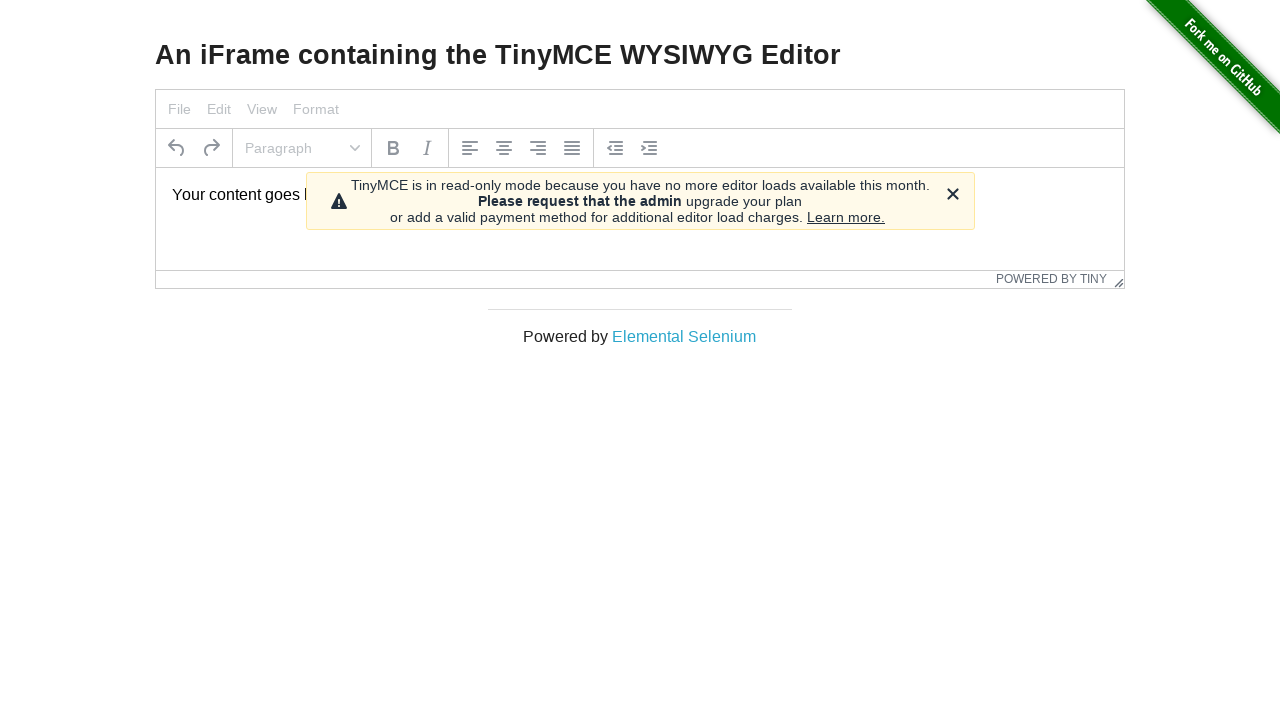

Read text content from iframe: 'Your content goes here.'
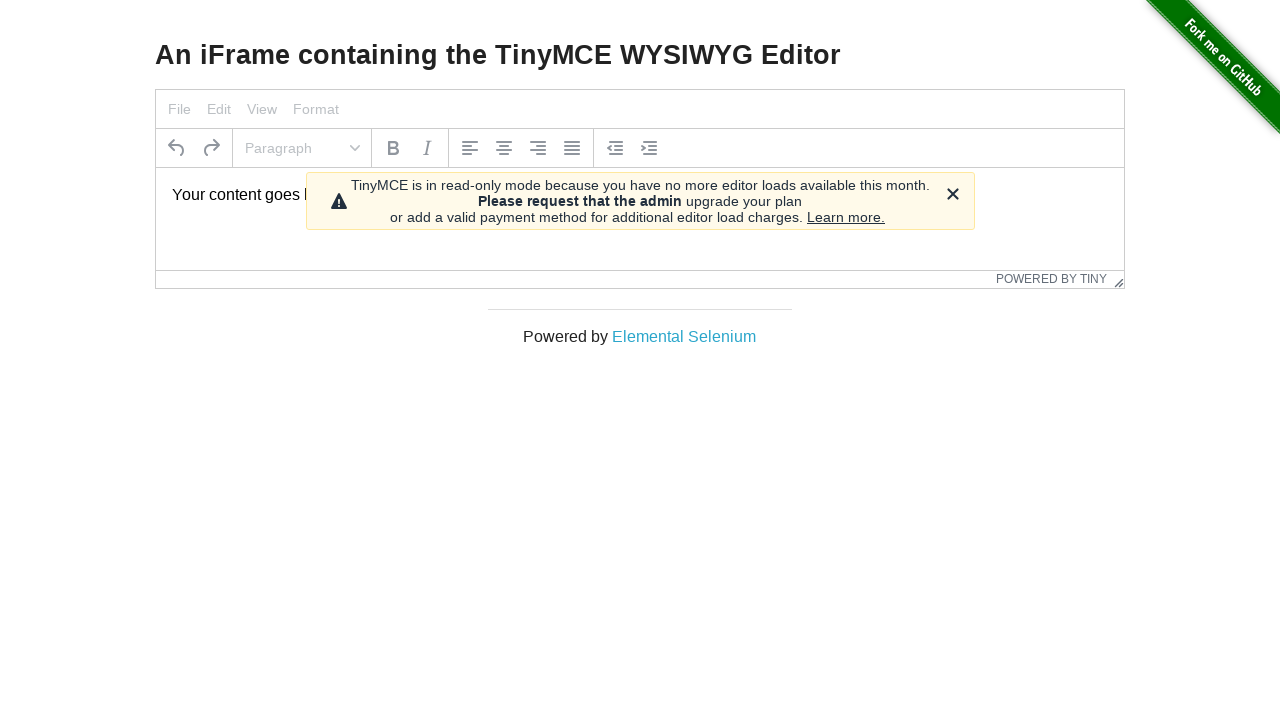

Read text from main content outside iframe: 'An iFrame containing the TinyMCE WYSIWYG Editor'
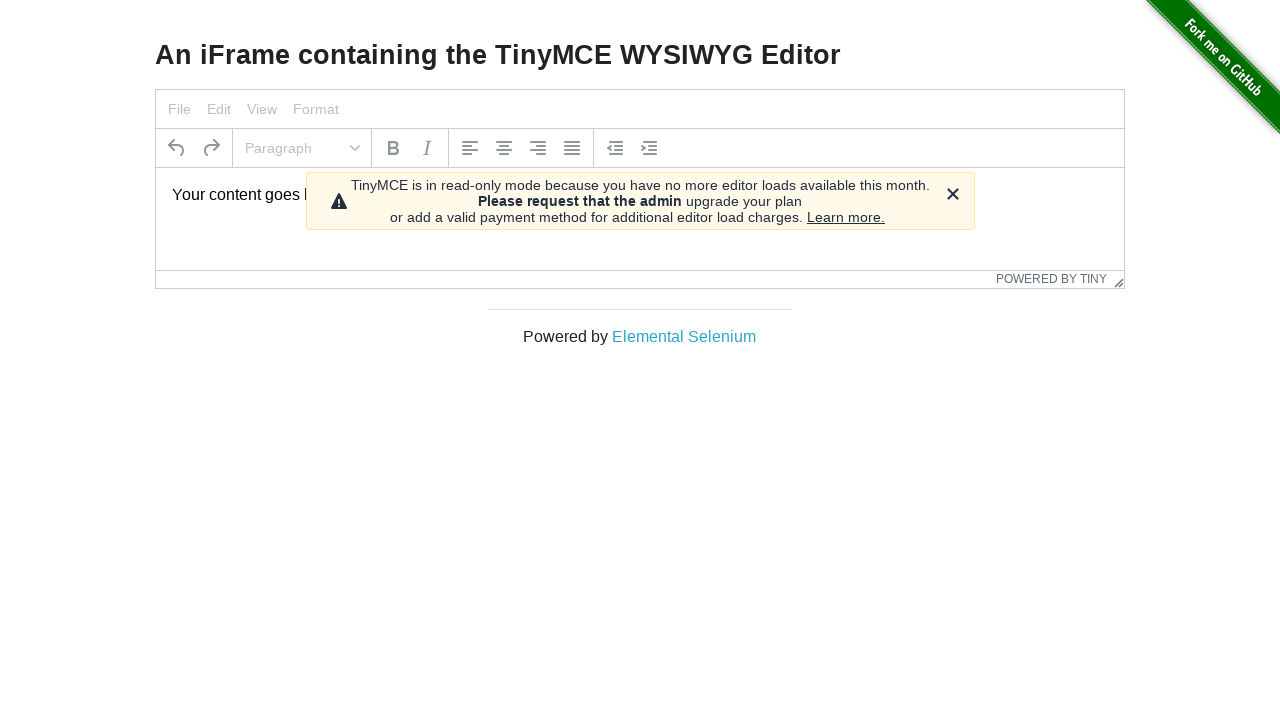

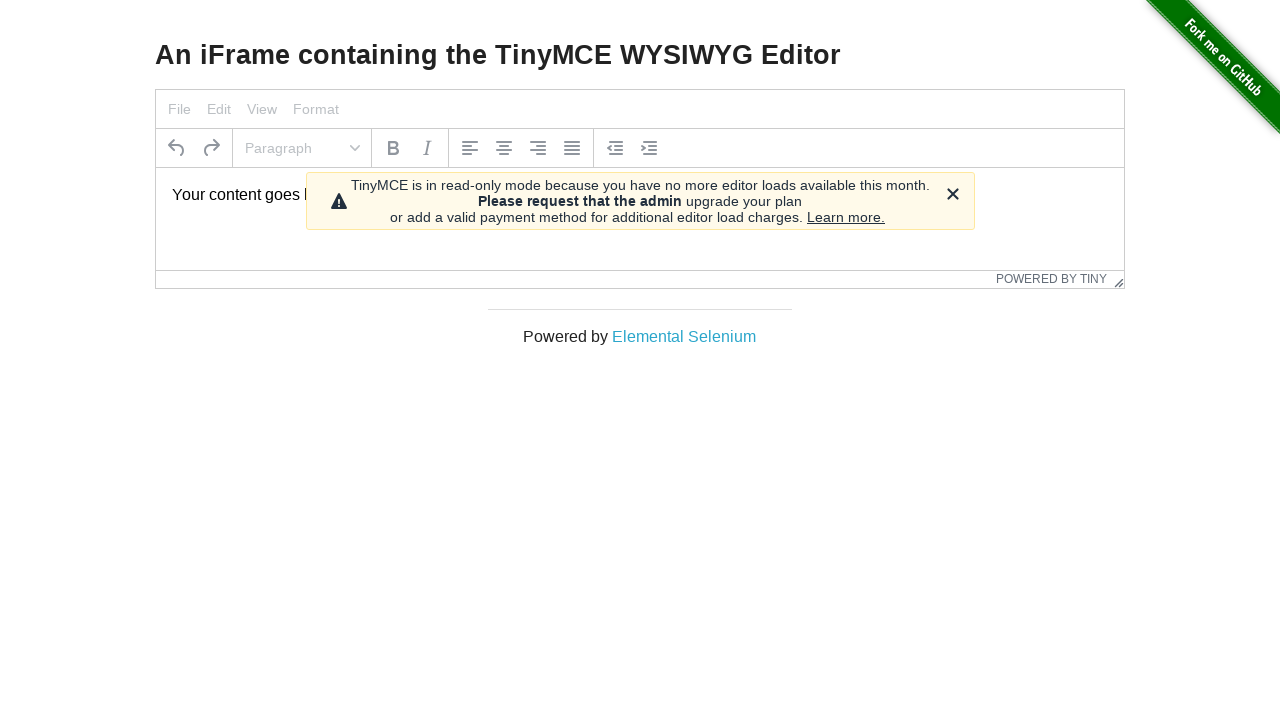